Tests drag and drop functionality on the jQuery UI droppable demo page by dragging an element and dropping it onto a target area within an iframe.

Starting URL: https://jqueryui.com/droppable/

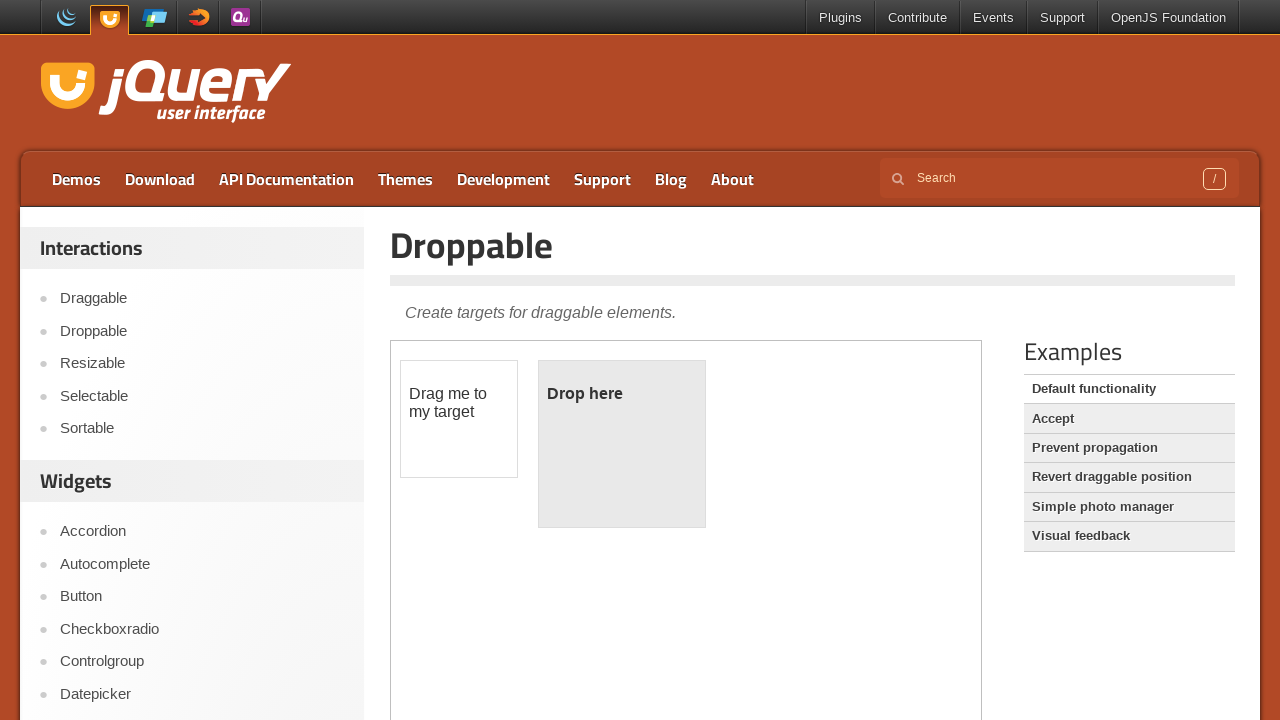

Navigated to jQuery UI droppable demo page
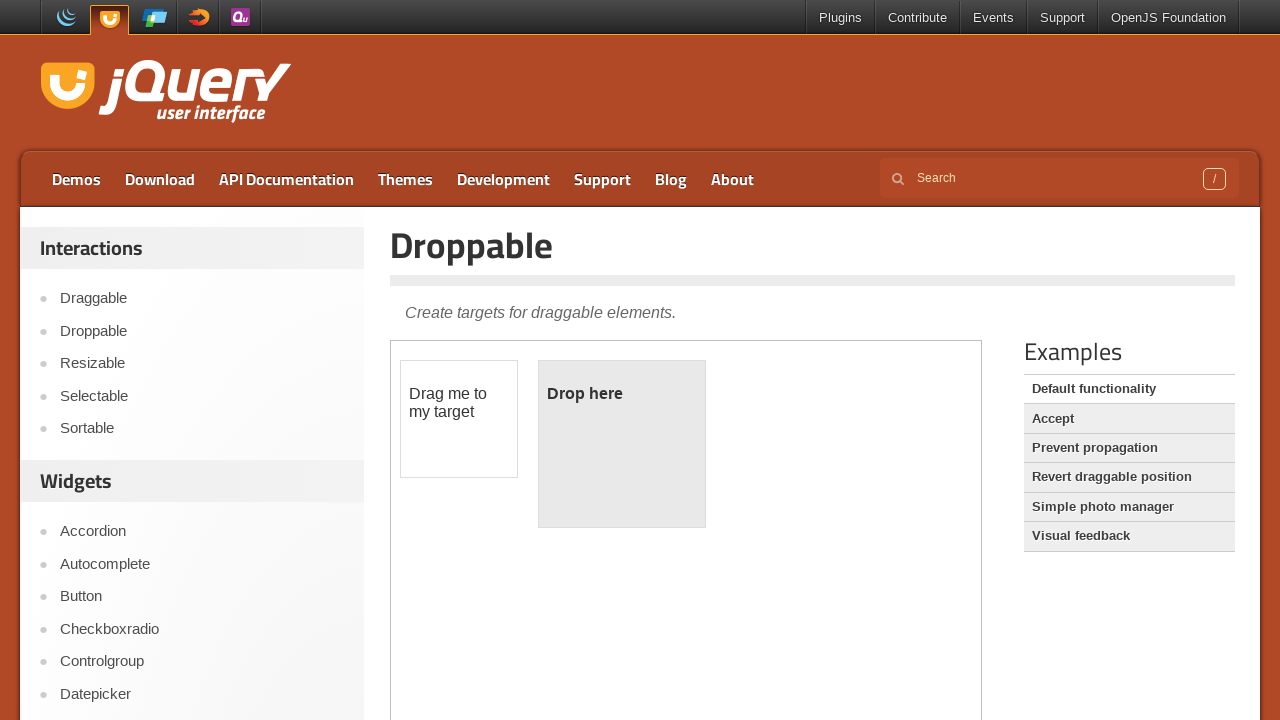

Located demo iframe with drag and drop elements
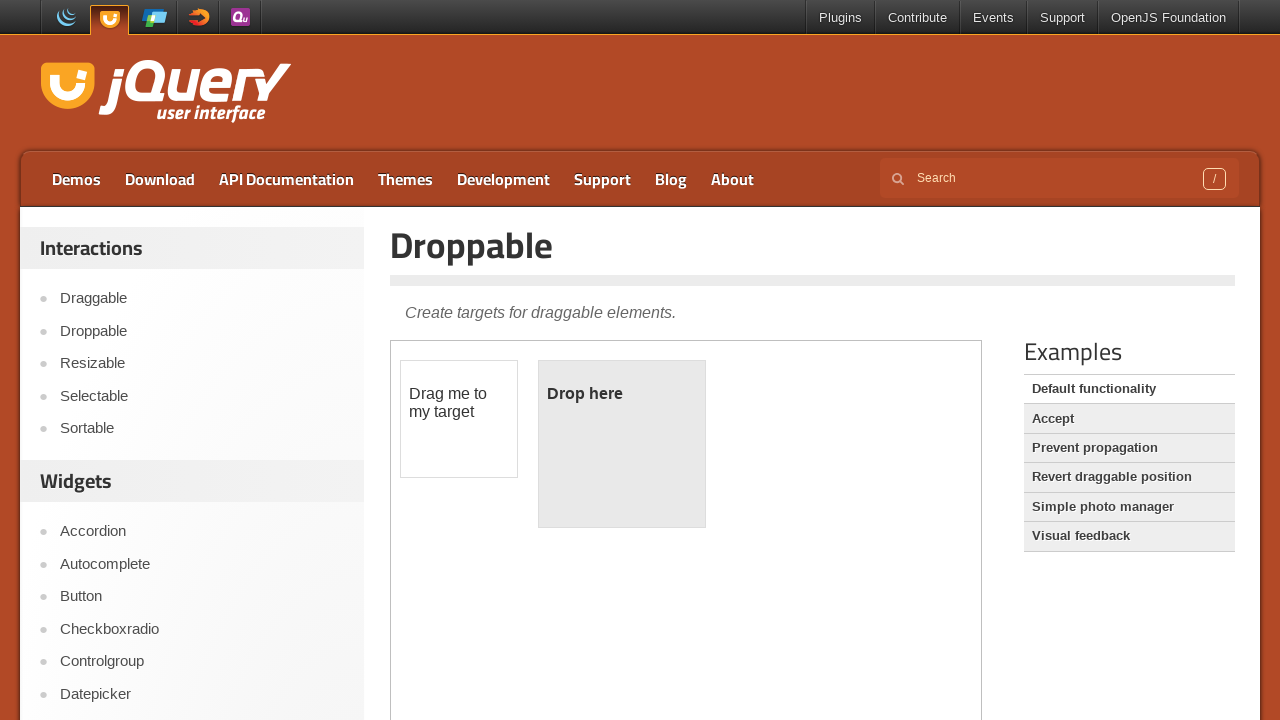

Located draggable element with id='draggable'
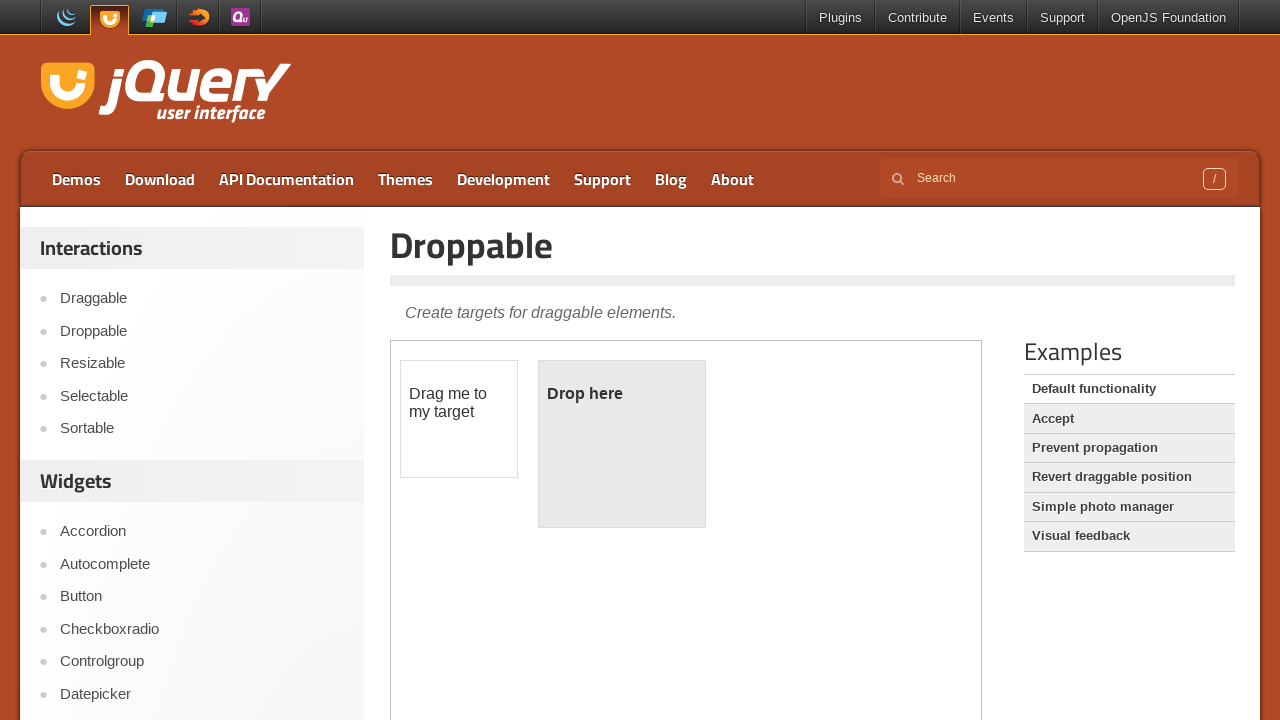

Located droppable target element with id='droppable'
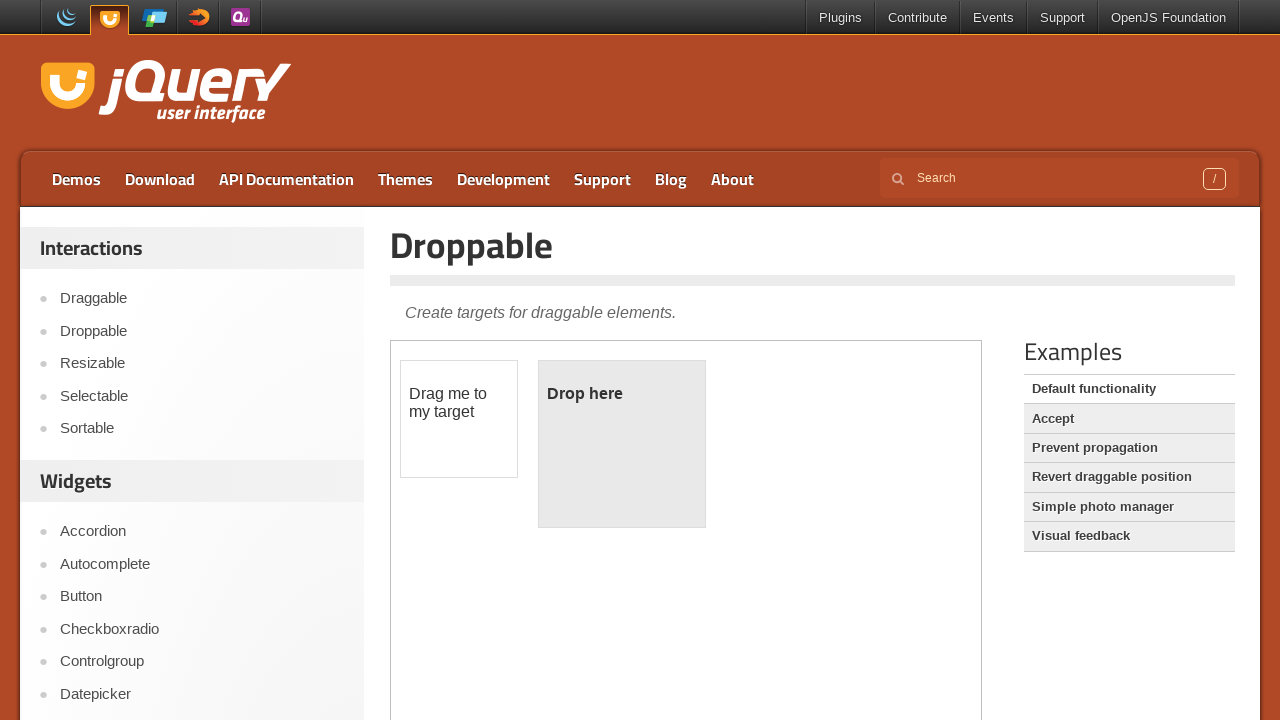

Dragged draggable element onto droppable target at (622, 444)
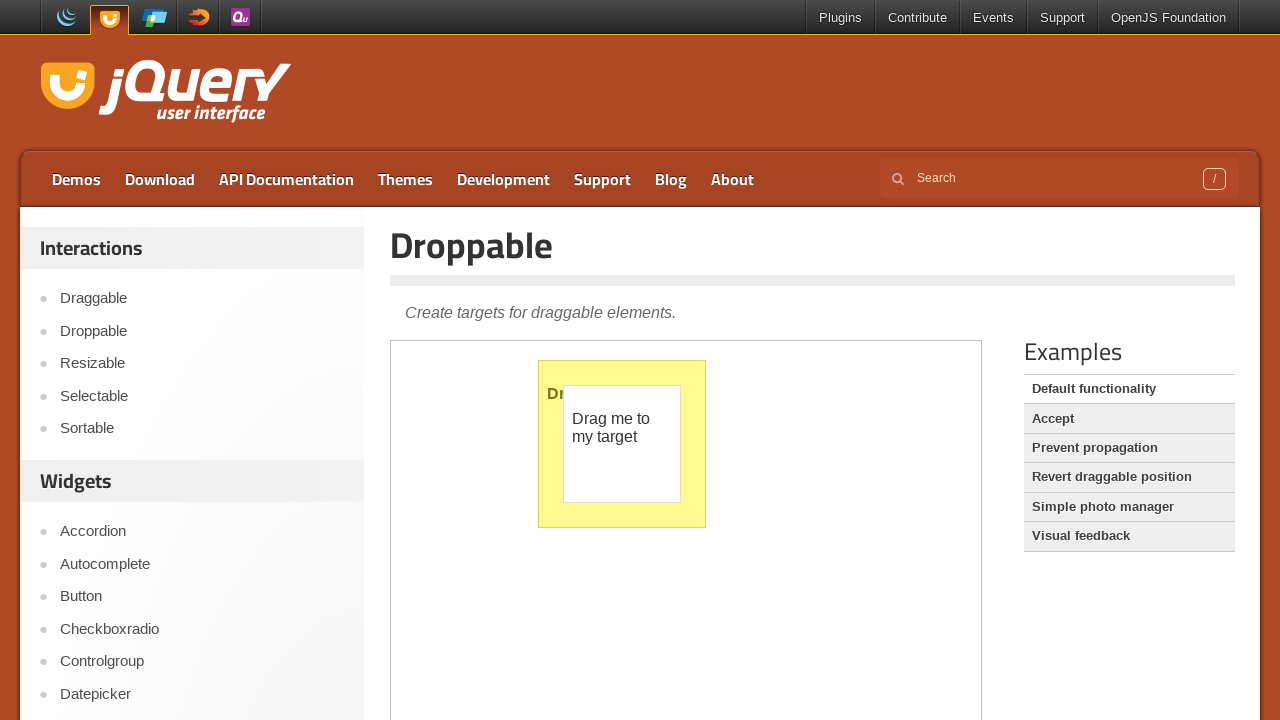

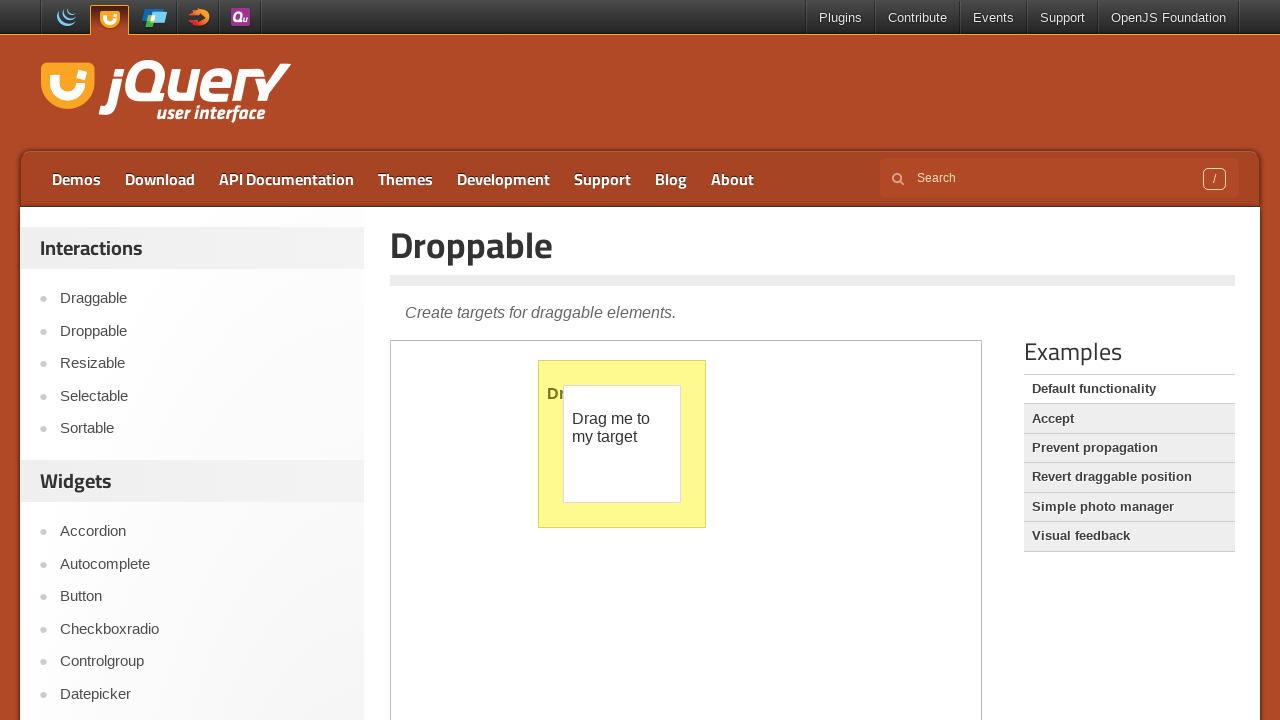